Navigates to cydeo.com and tests window maximize and fullscreen functionality

Starting URL: https://cydeo.com

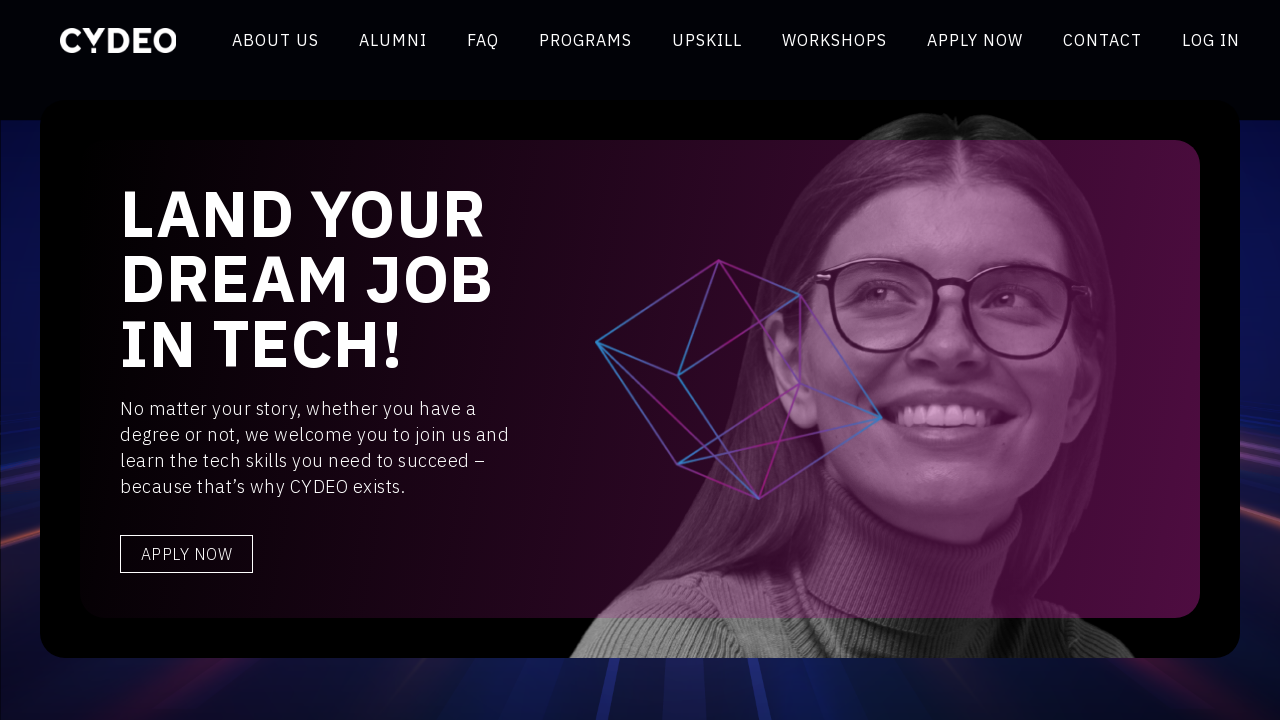

Navigated to https://cydeo.com
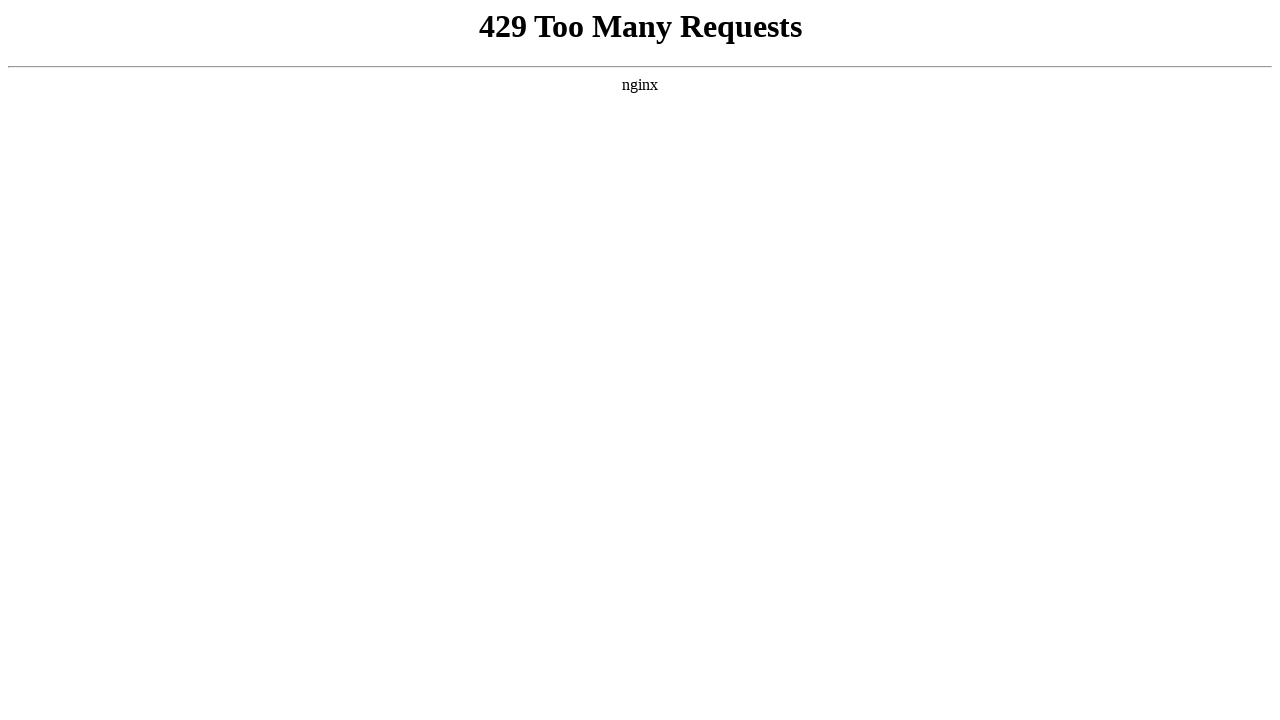

Set viewport to 1920x1080 to maximize window
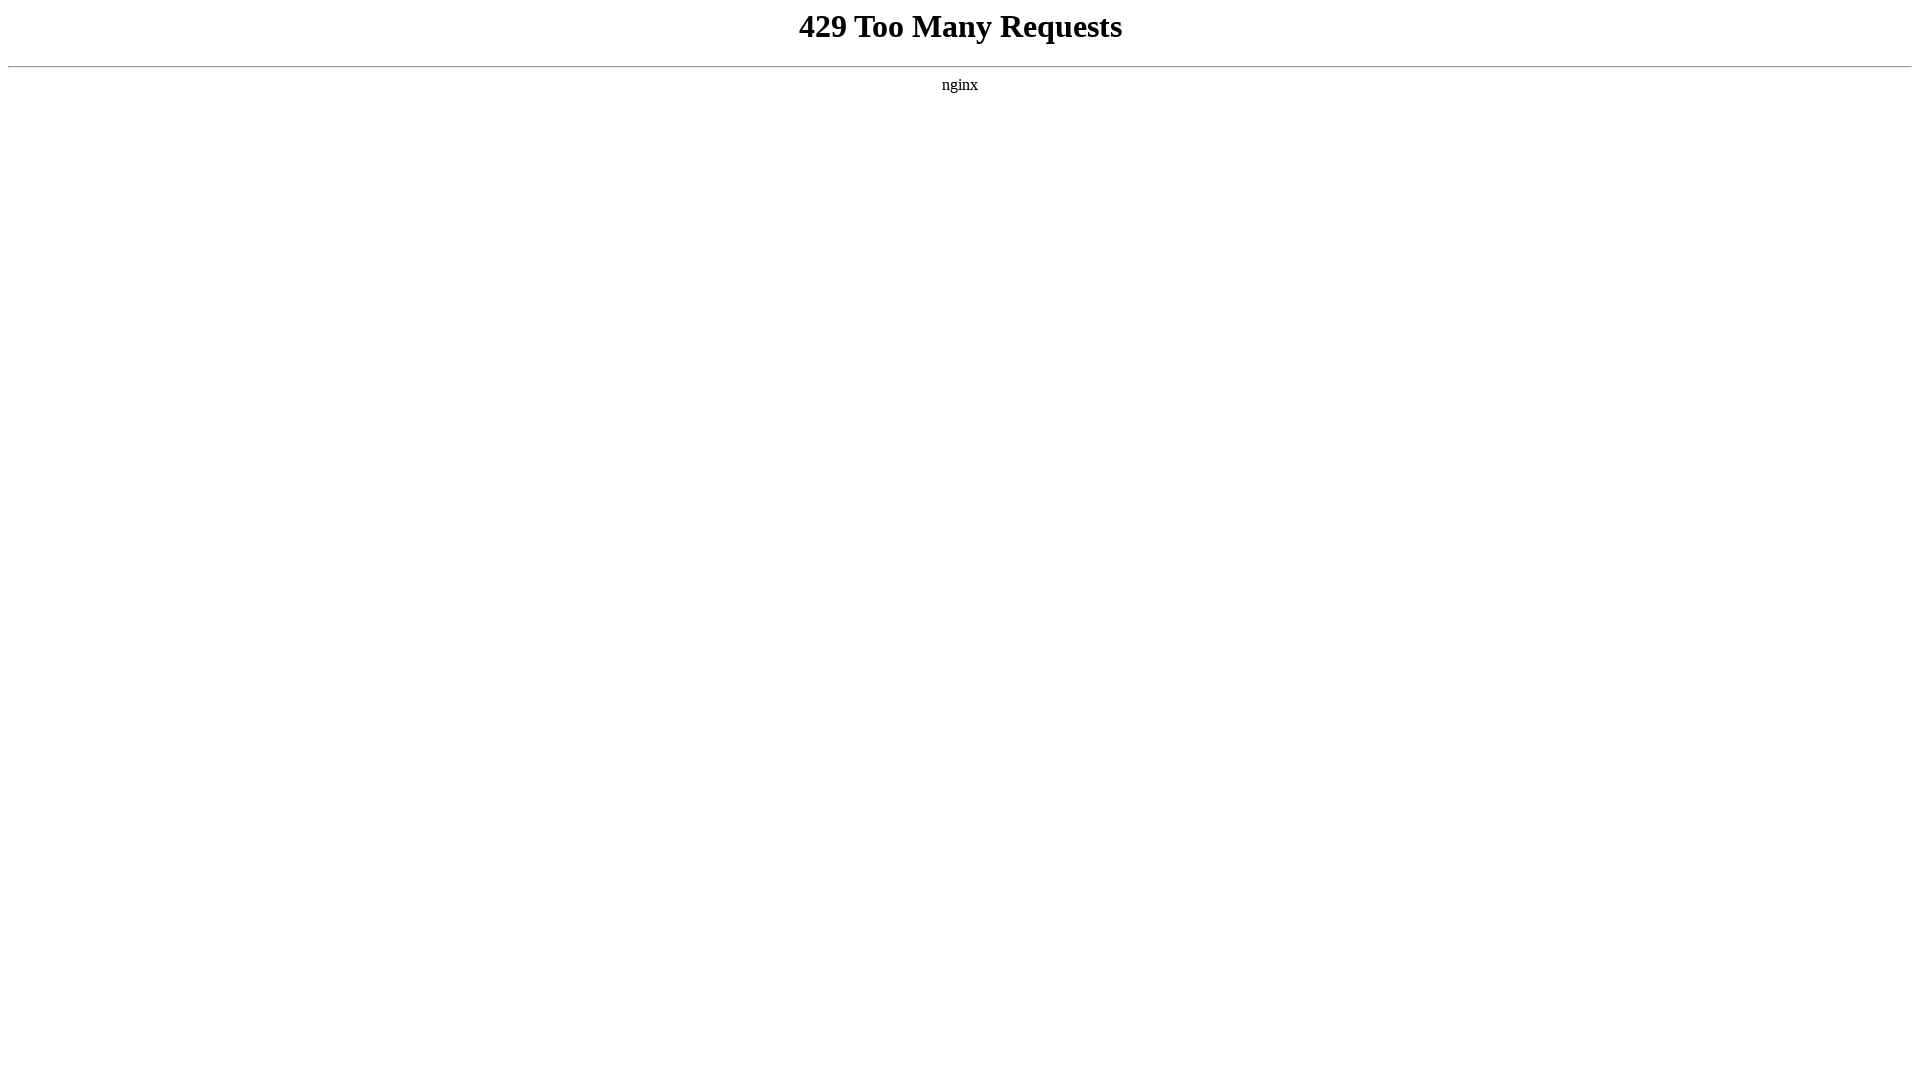

Fullscreen mode simulated via viewport size (Playwright limitation)
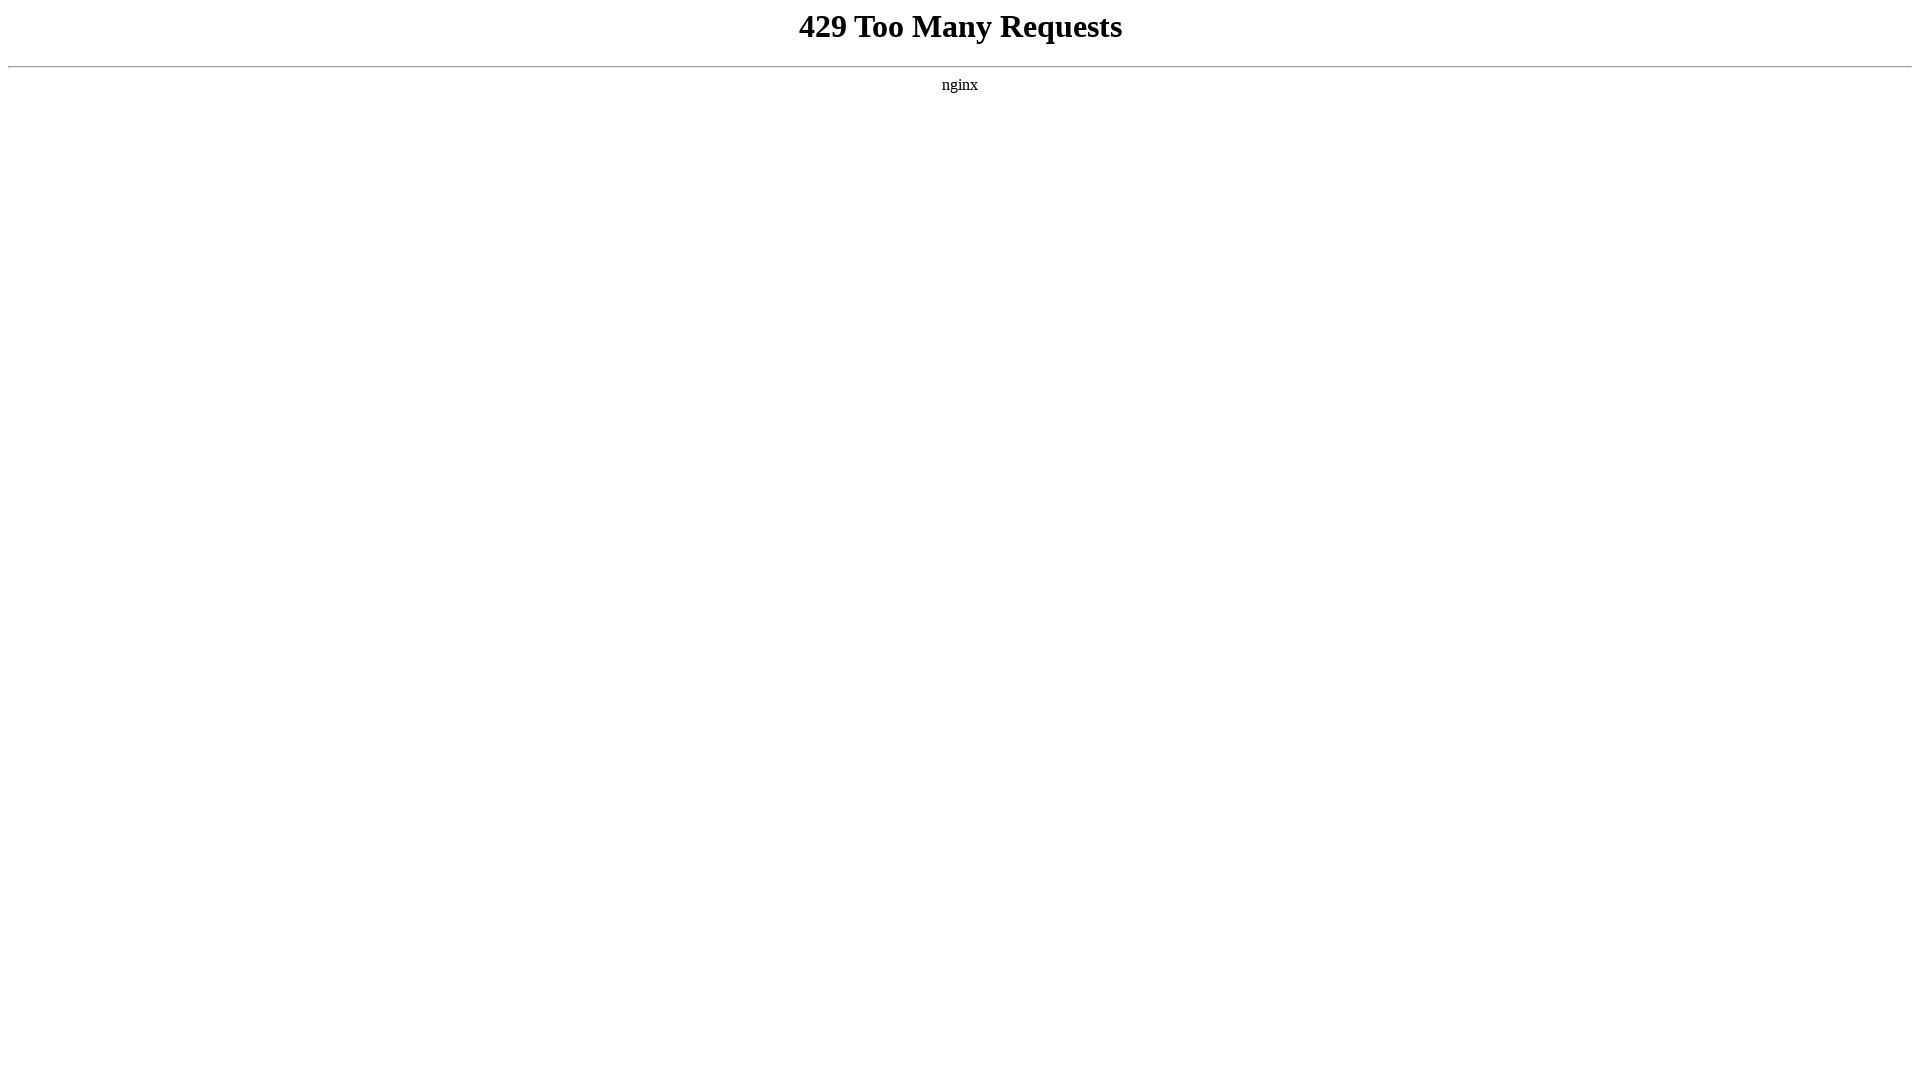

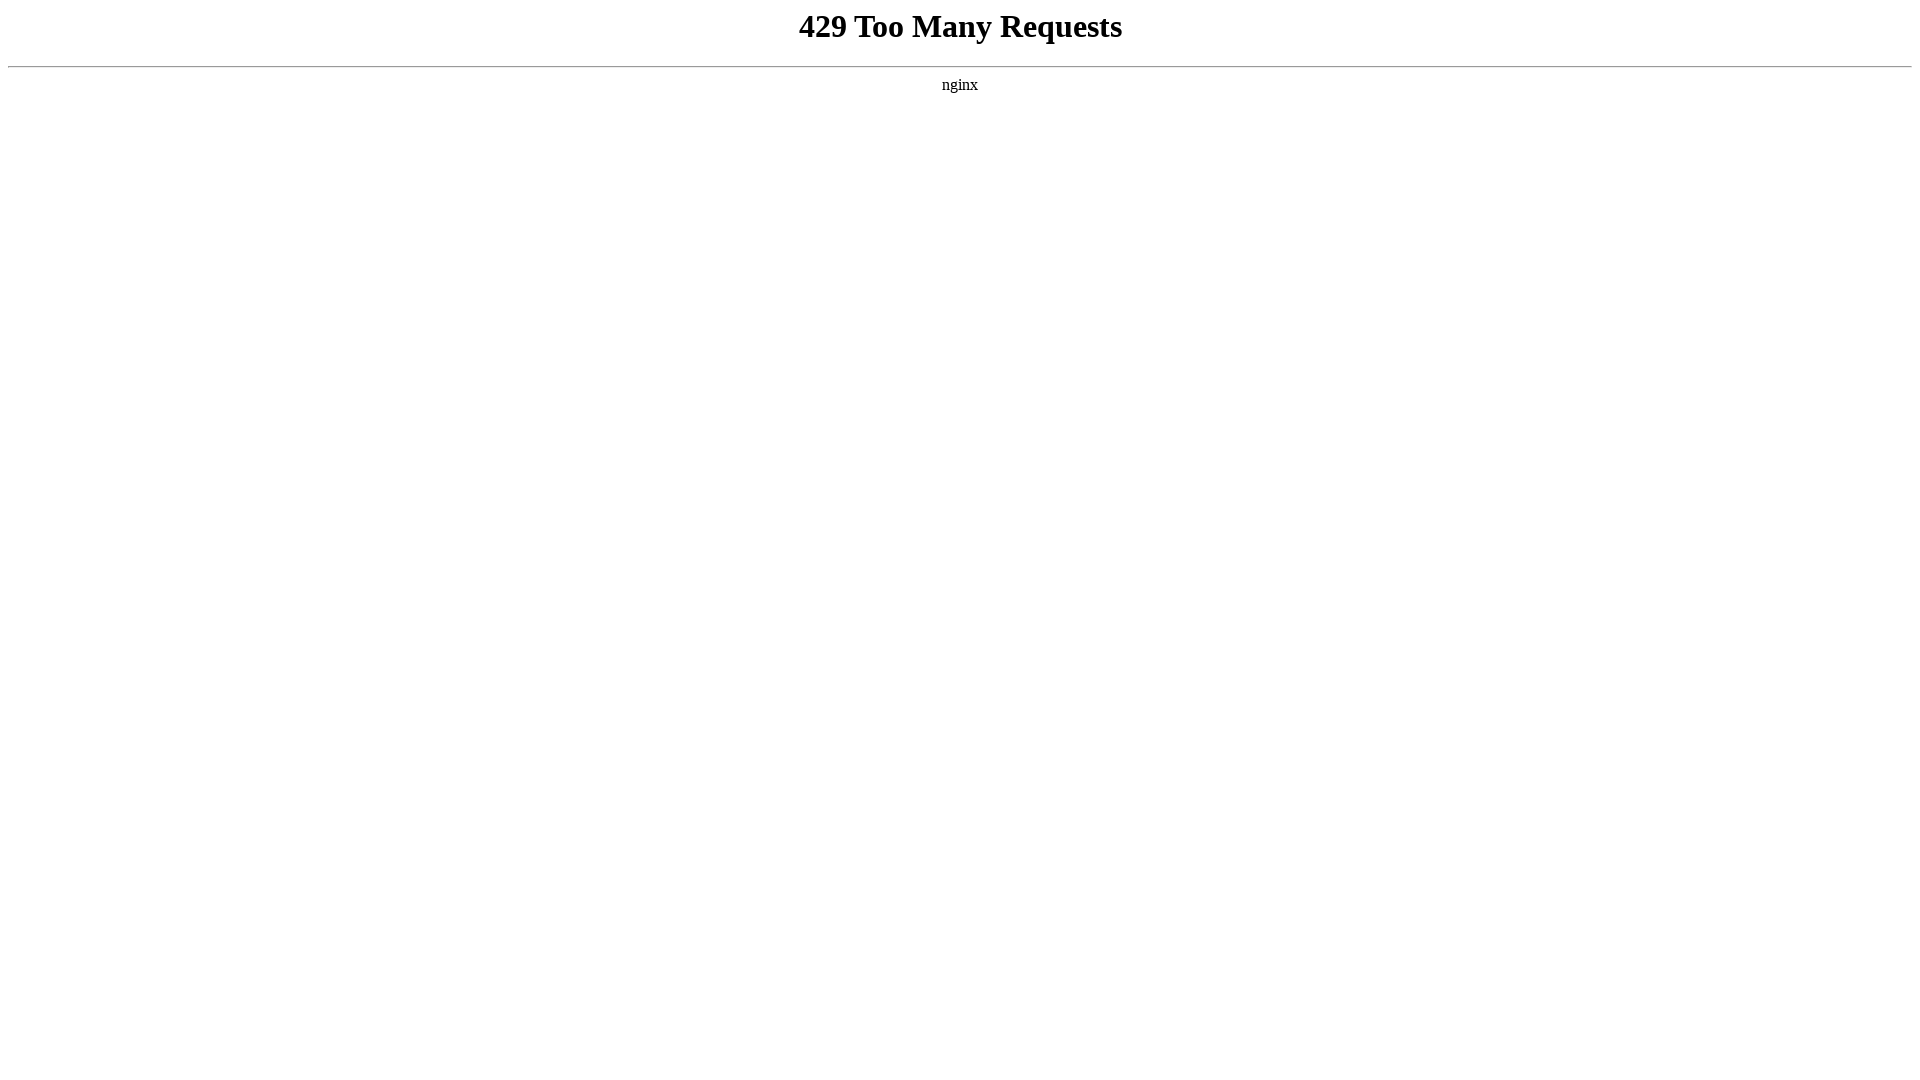